Tests dynamic dropdown/autocomplete functionality by typing a partial country name and using keyboard navigation to select an option from the suggestion list

Starting URL: https://rahulshettyacademy.com/AutomationPractice/

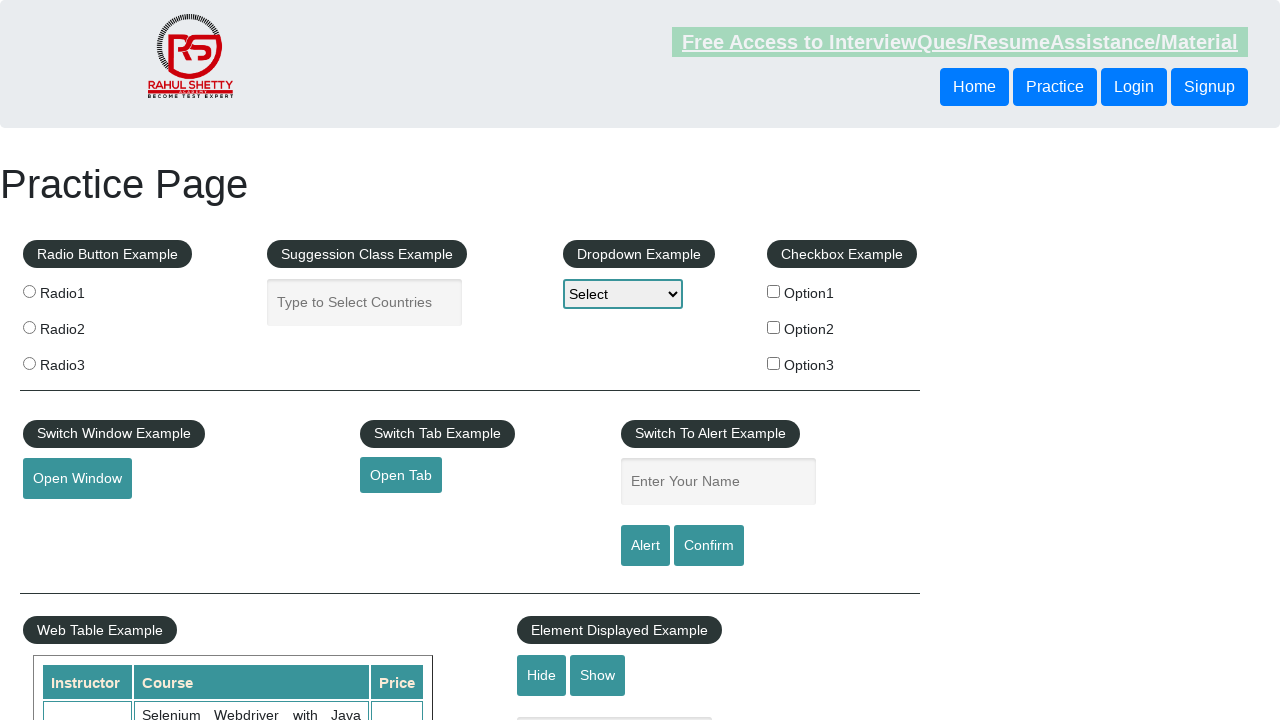

Filled autocomplete input with partial country name 'ind' on .inputs.ui-autocomplete-input
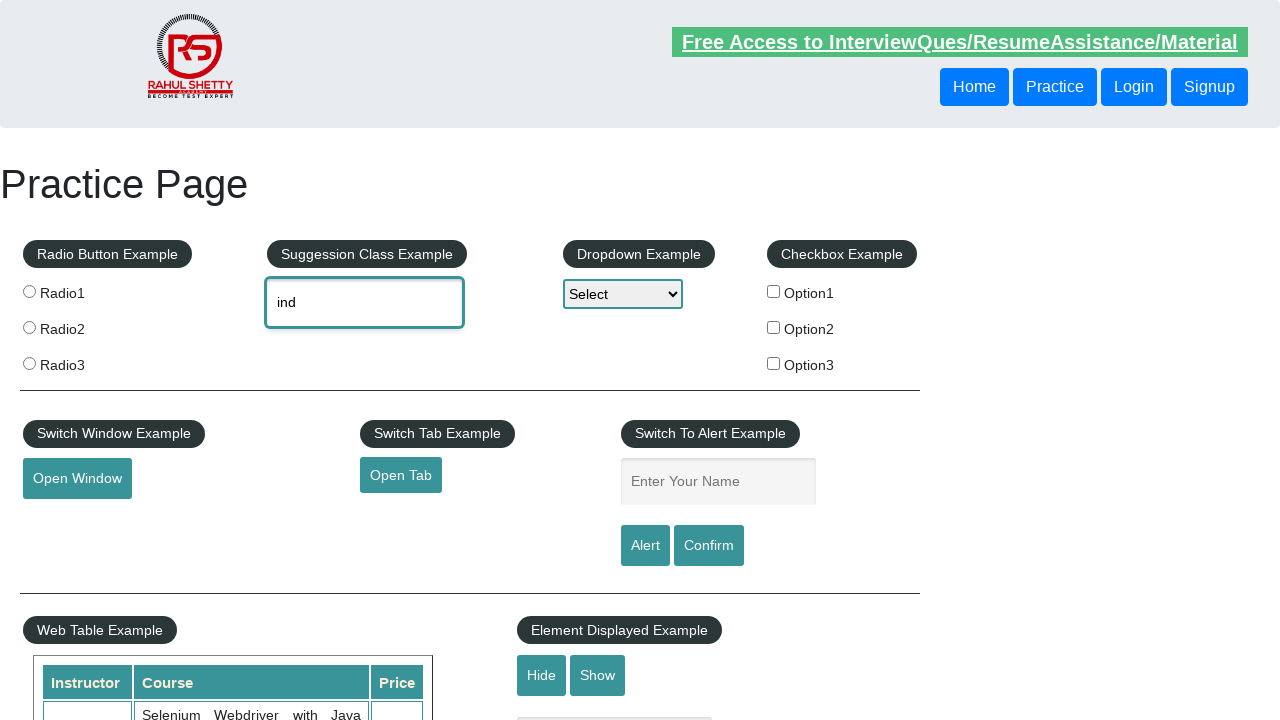

Autocomplete suggestions dropdown appeared
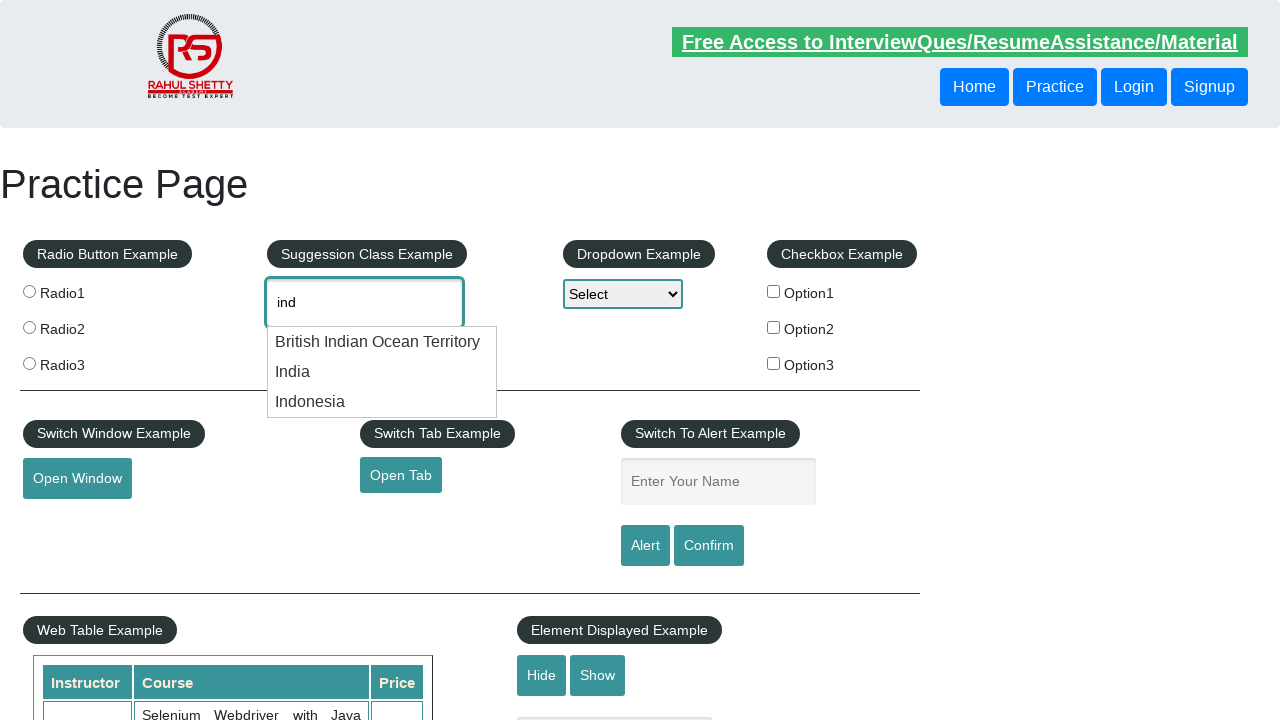

Pressed ArrowDown key once to navigate suggestion list on .inputs.ui-autocomplete-input
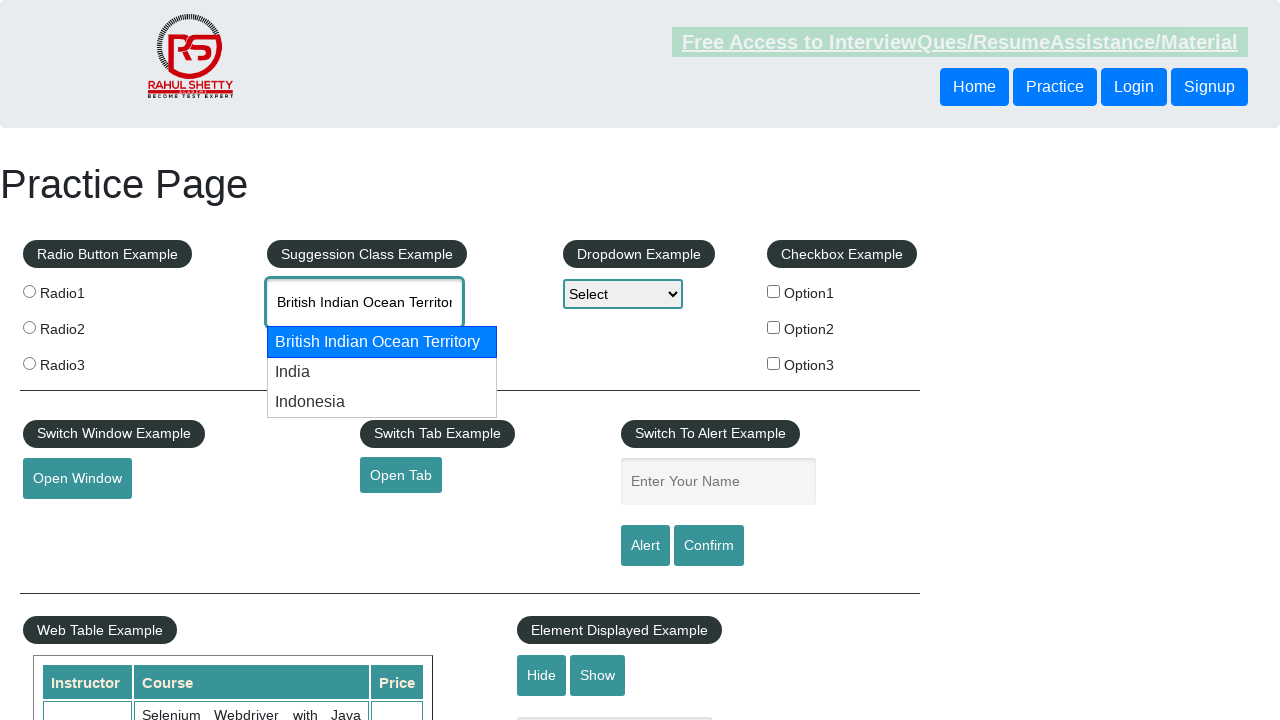

Pressed ArrowDown key twice to navigate suggestion list on .inputs.ui-autocomplete-input
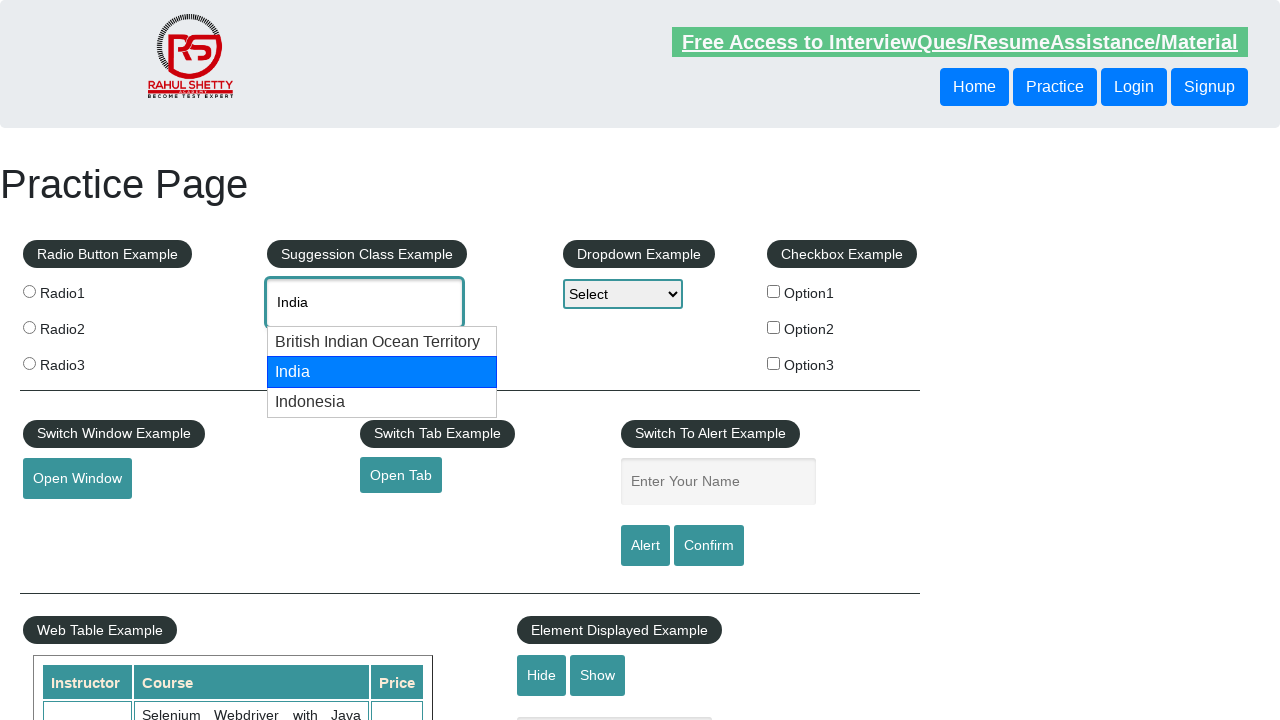

Pressed ArrowDown key three times to navigate suggestion list on .inputs.ui-autocomplete-input
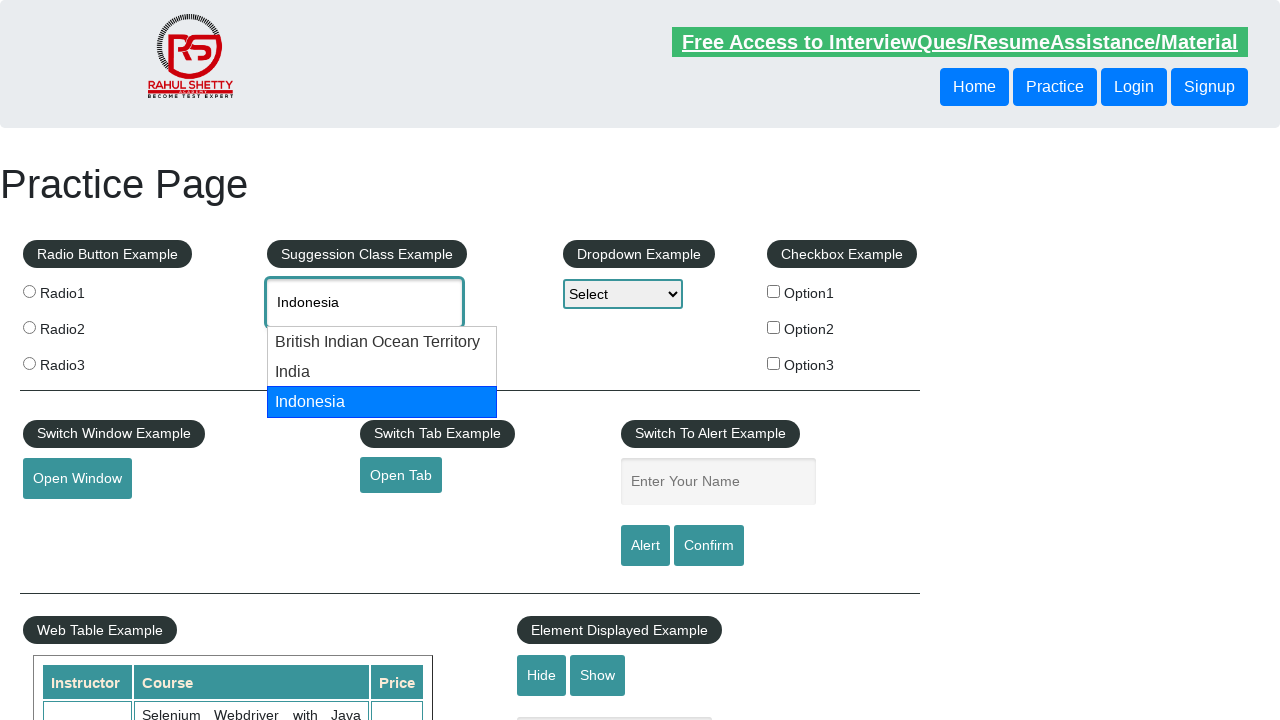

Pressed Enter key to select the highlighted country suggestion on .inputs.ui-autocomplete-input
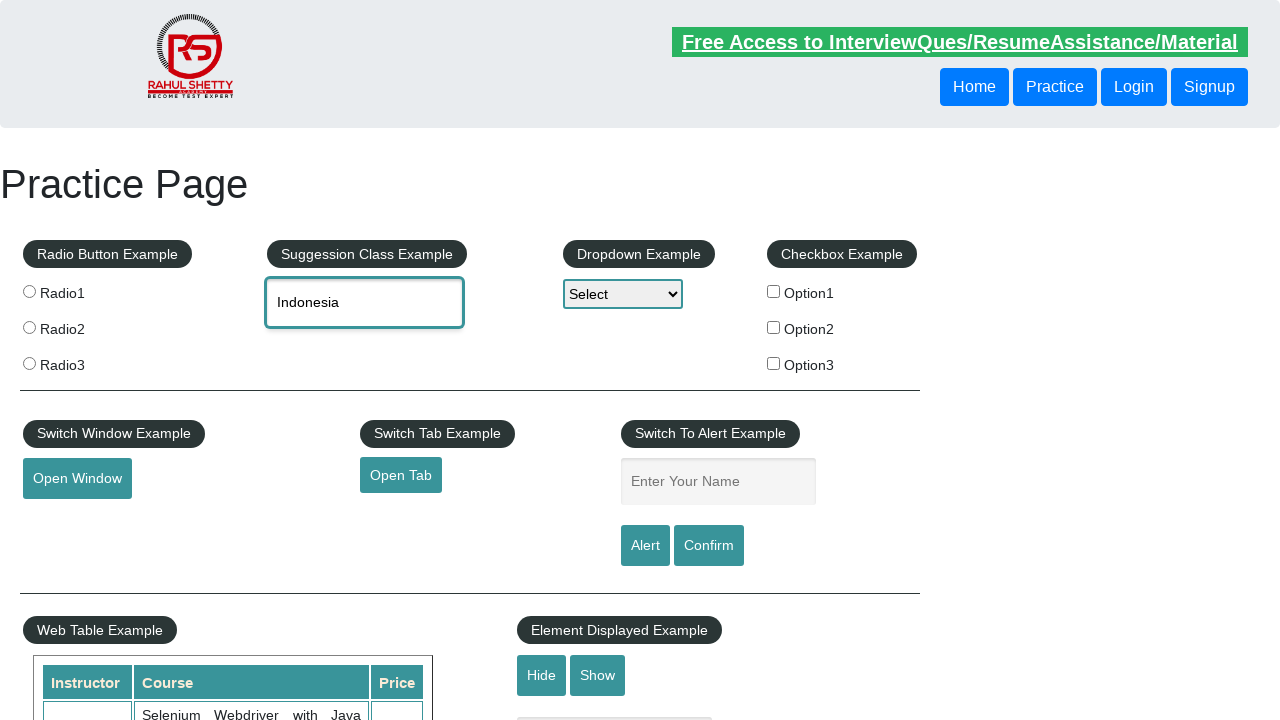

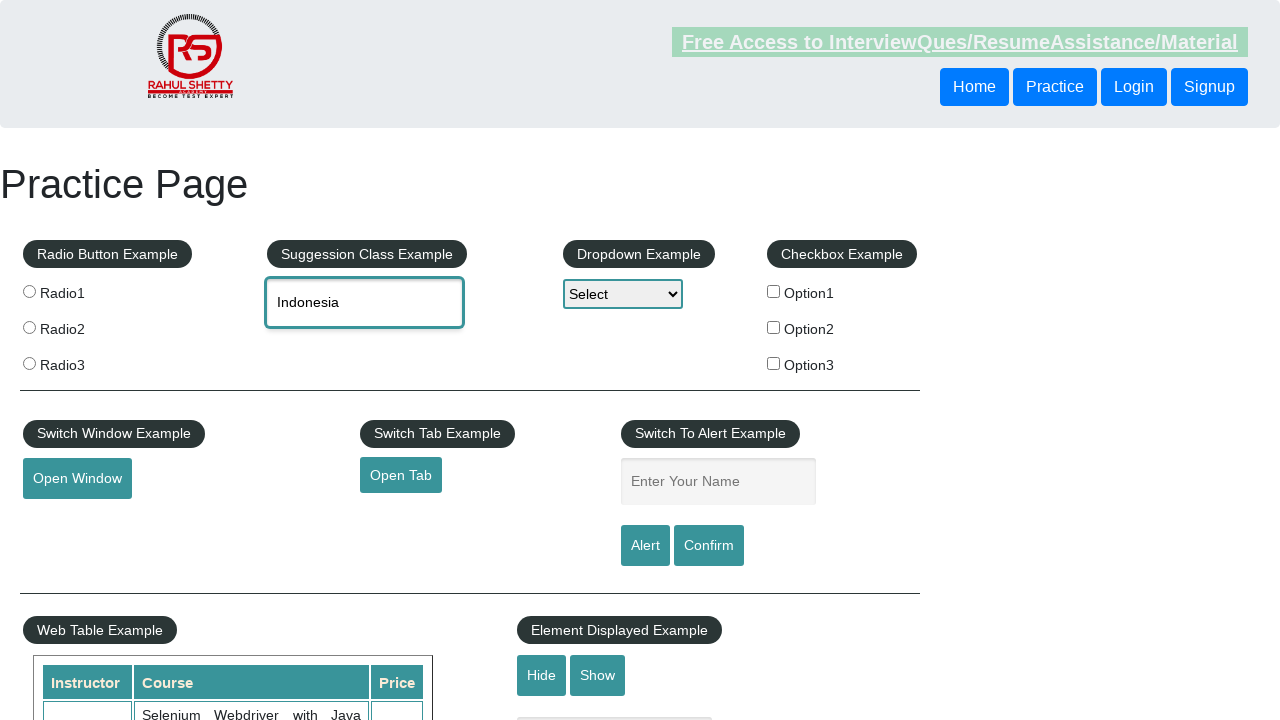